Tests a registration form by filling all fields (name, email, phone, address, country, gender, hobbies, language, skills, date of birth, password) with valid data and verifies the registration details are displayed correctly after submission.

Starting URL: https://anatoly-karpovich.github.io/demo-registration-form/

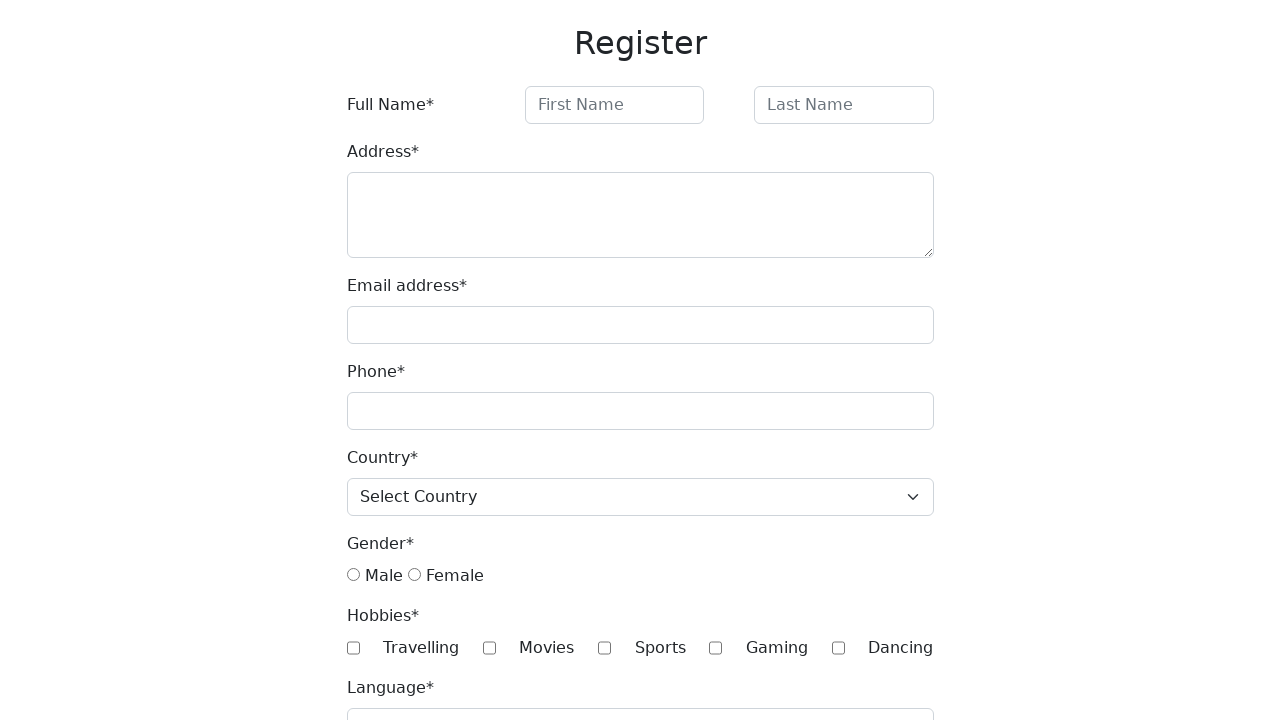

Filled first name field with 'testname' on #firstName
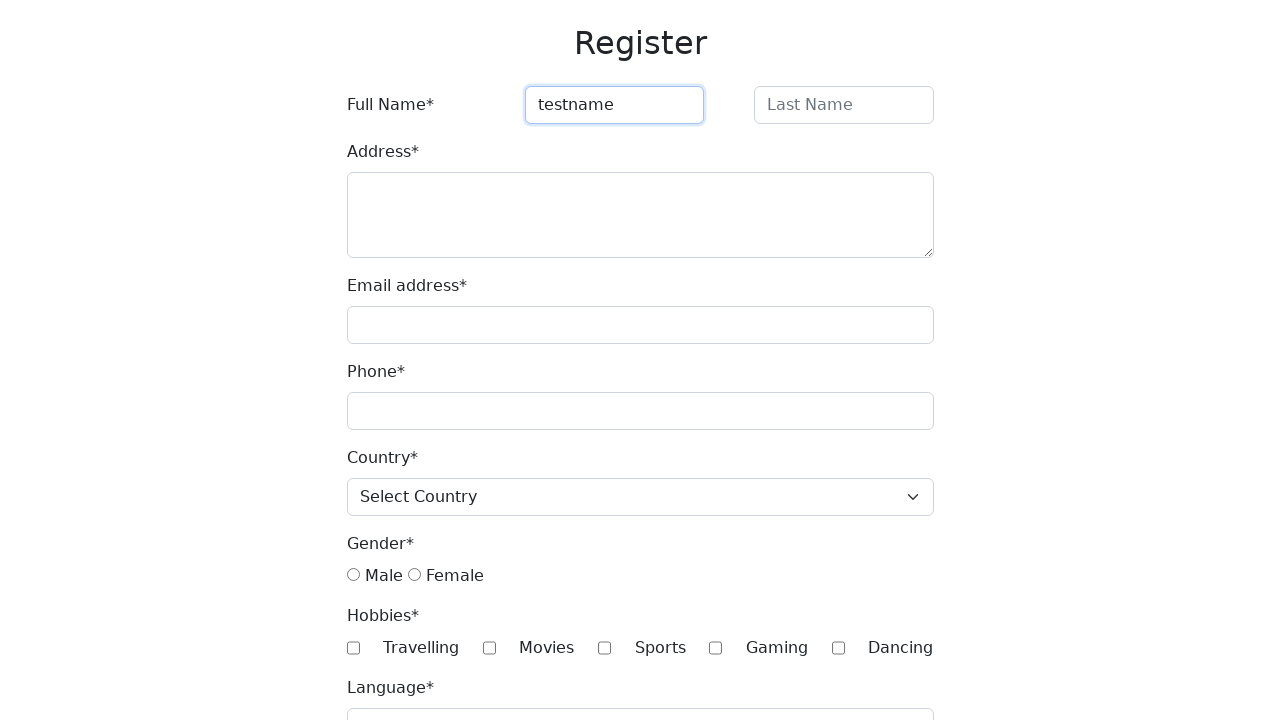

Filled last name field with 'lastnametest' on #lastName
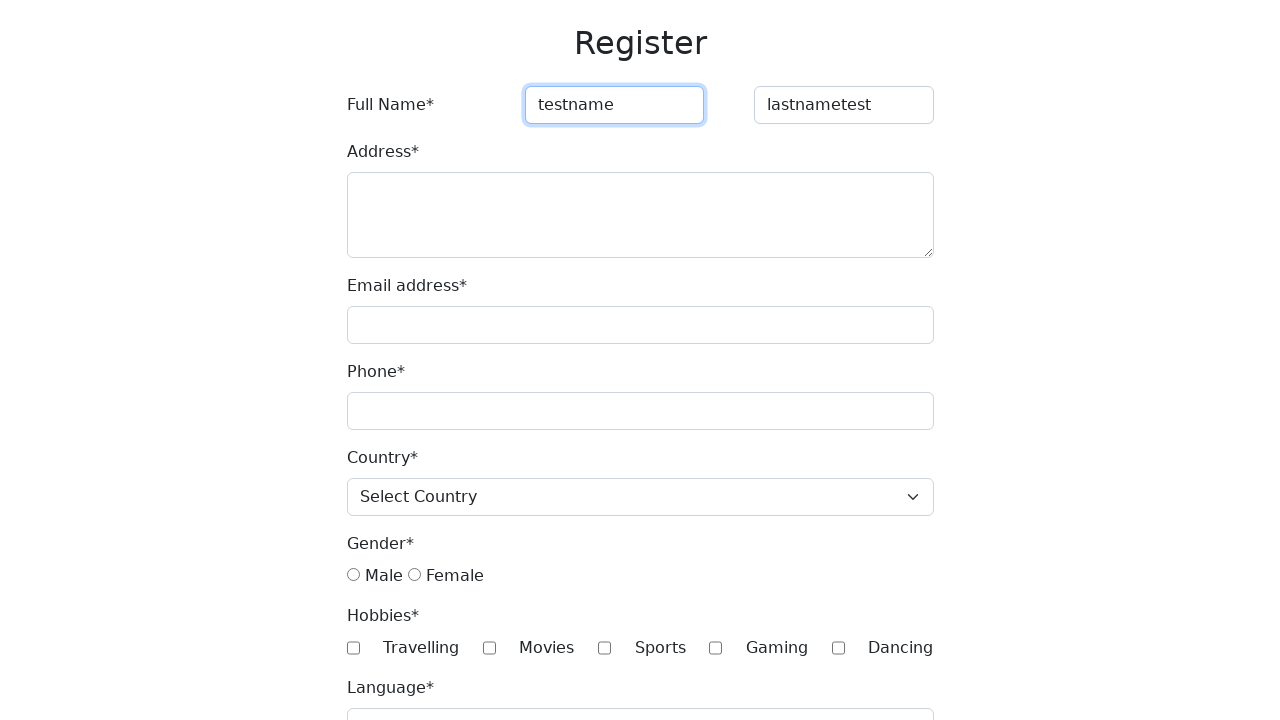

Filled address field with 'test address' on #address
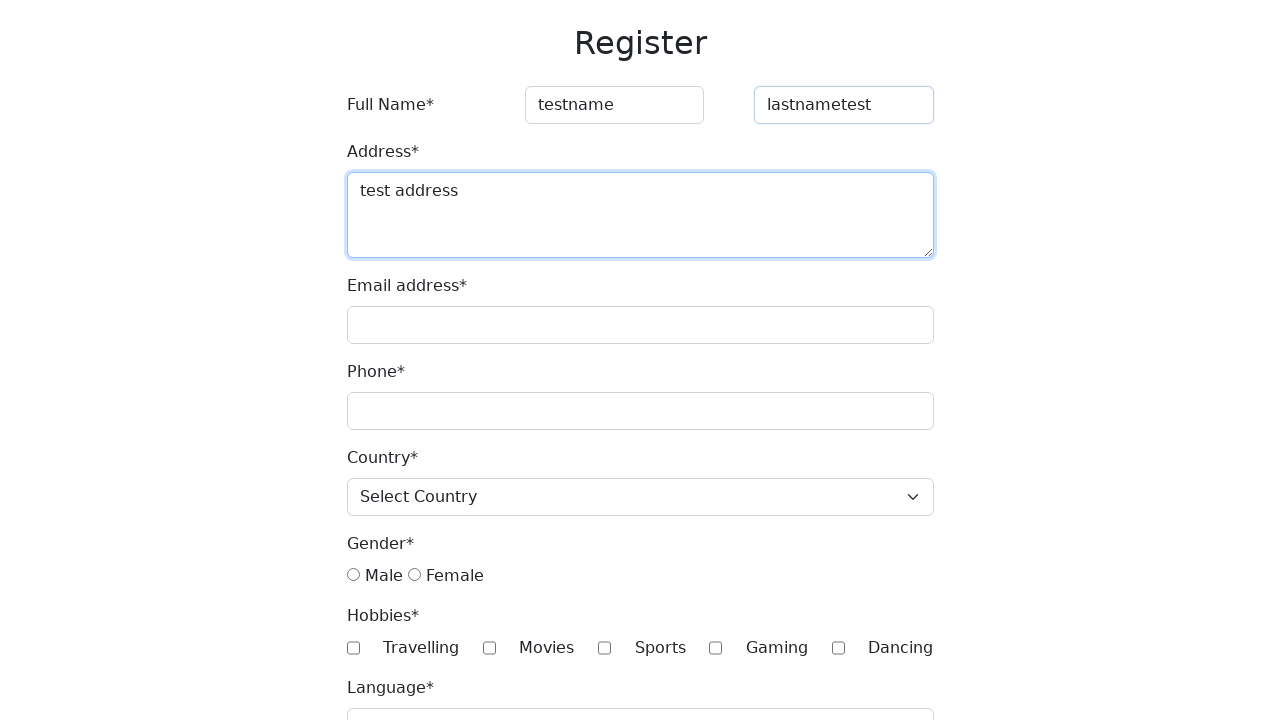

Filled email field with 'example@test.com' on #email
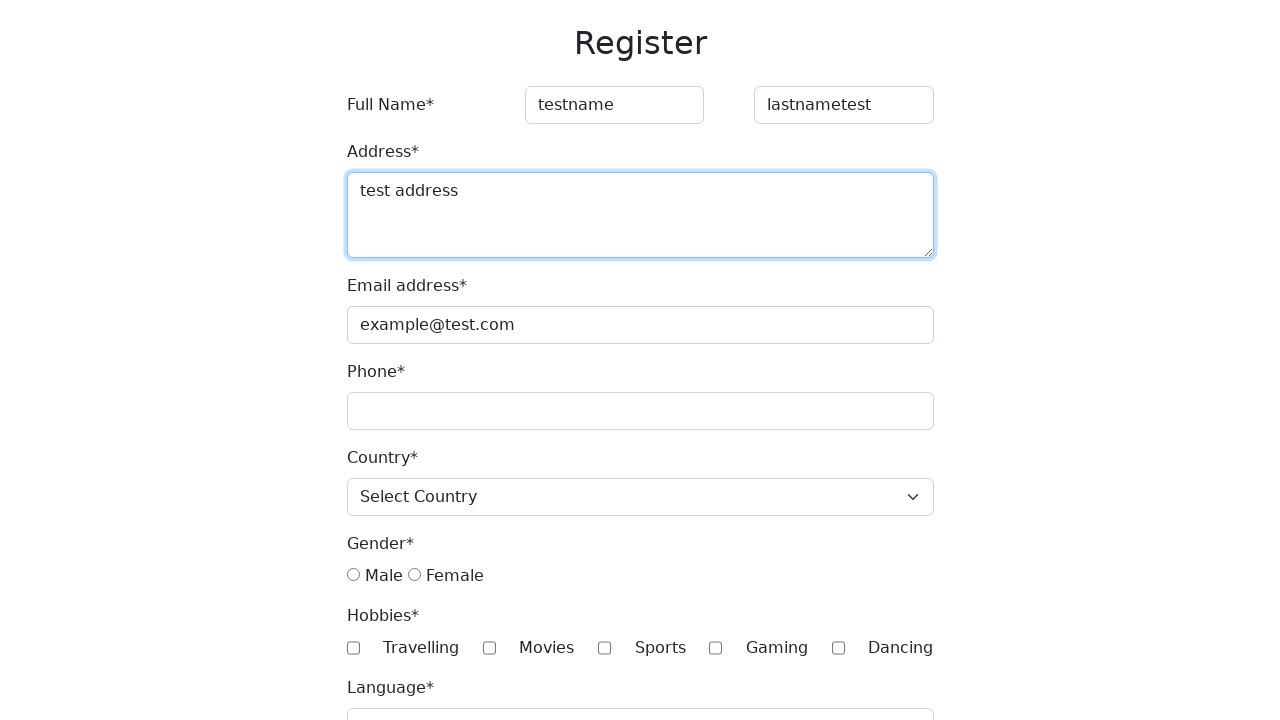

Filled phone field with '1234567890' on #phone
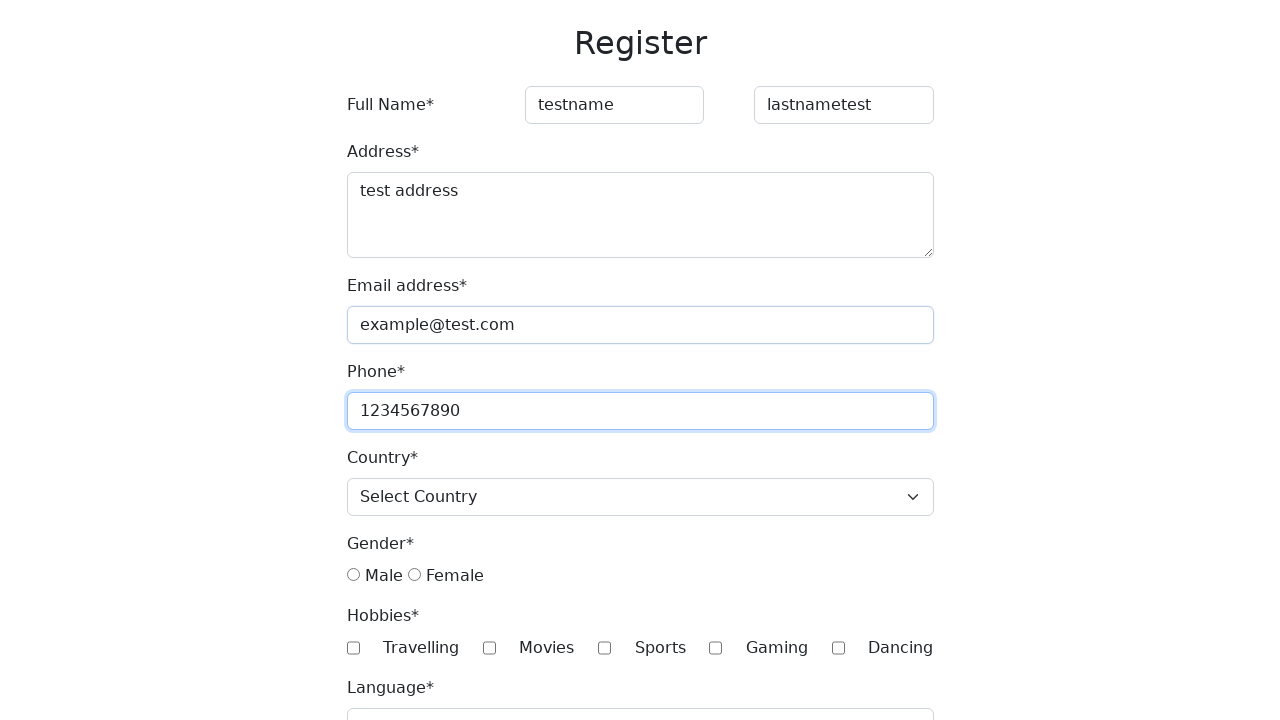

Selected 'Canada' from country dropdown on #country
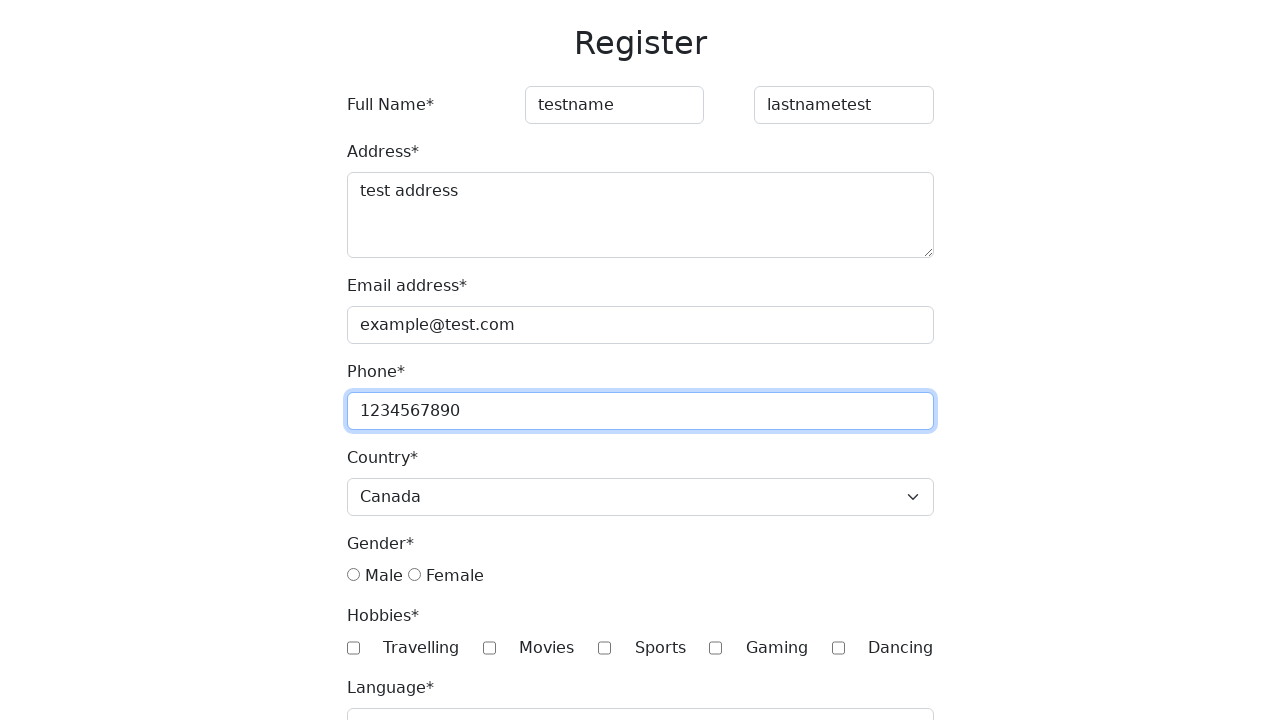

Selected 'male' gender radio button at (353, 575) on //div/input[@type='radio'][@value='male']
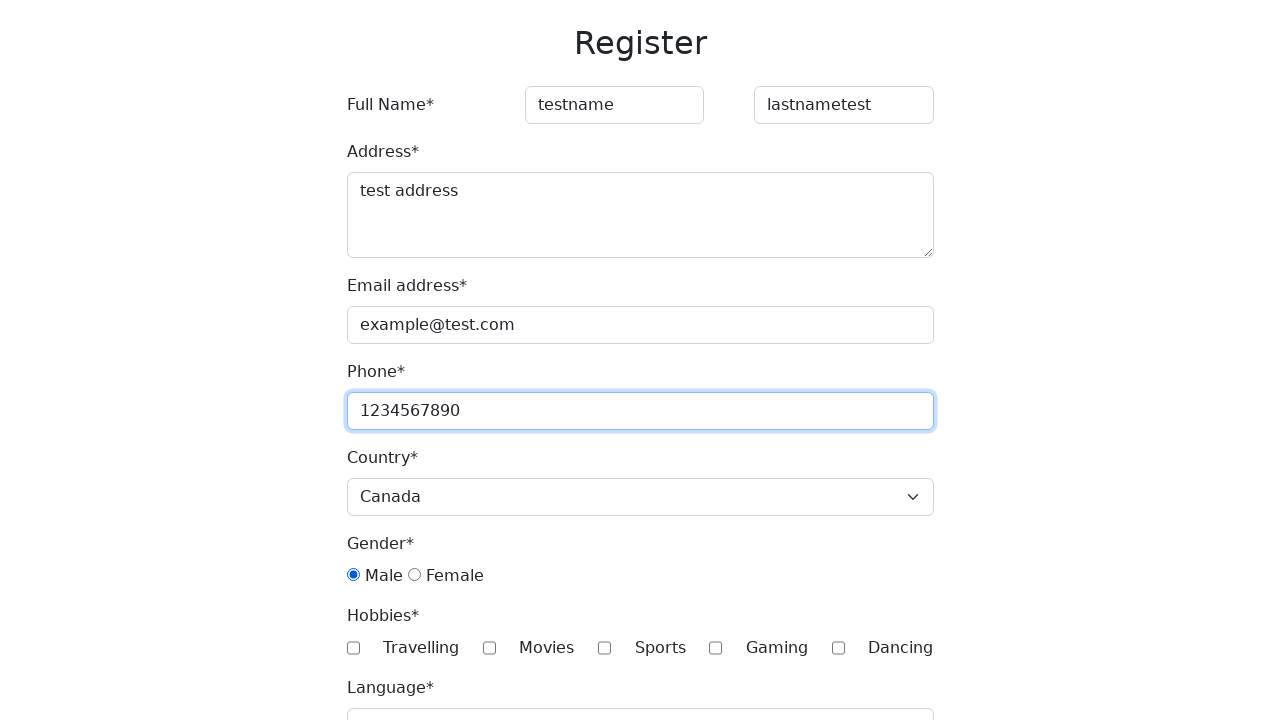

Checked 'Movies' hobby checkbox at (489, 648) on xpath=//div/input[@type='checkbox'][@value='Movies']
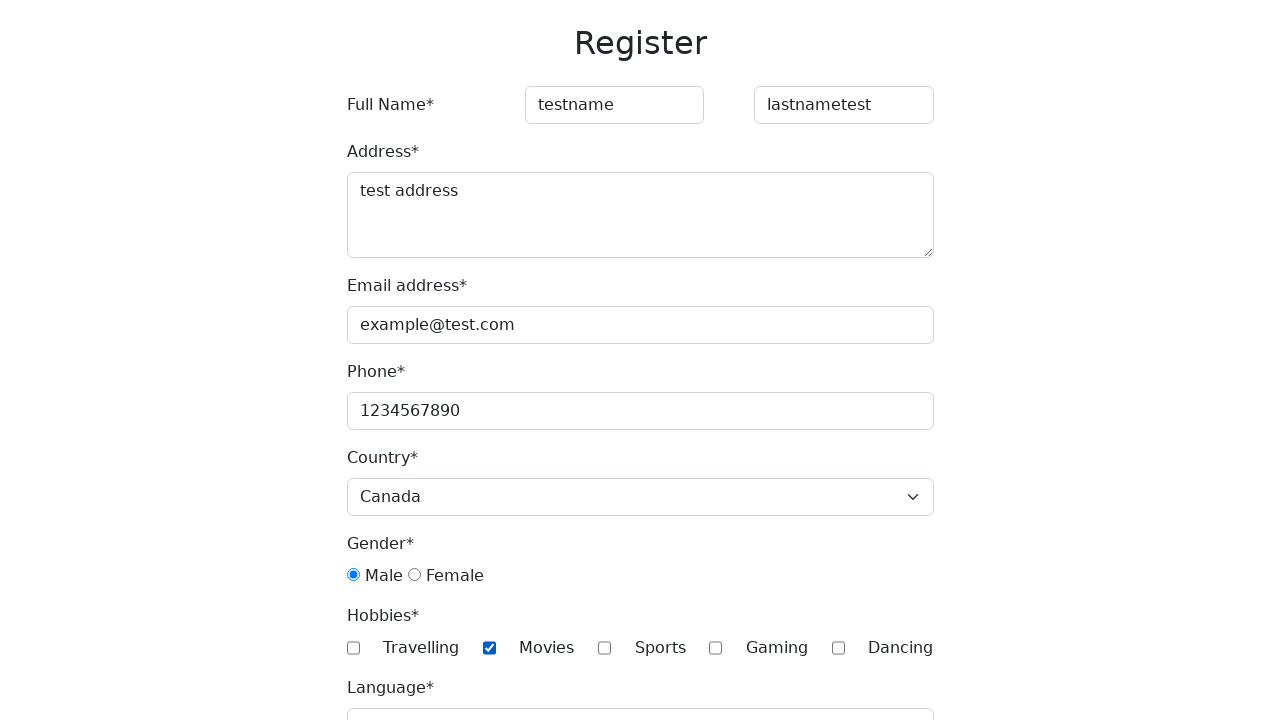

Filled language field with 'Russian' on #language
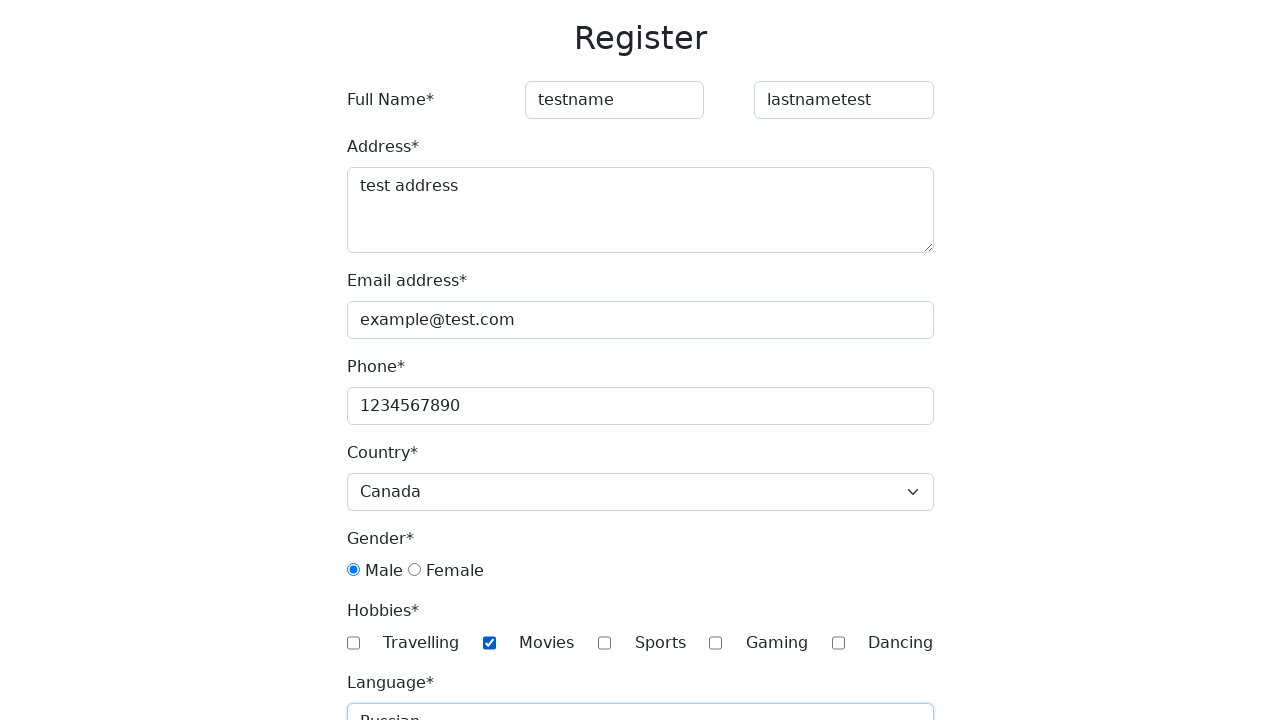

Selected 'JavaScript' from skills dropdown at (640, 360) on xpath=//option[@value='JavaScript']
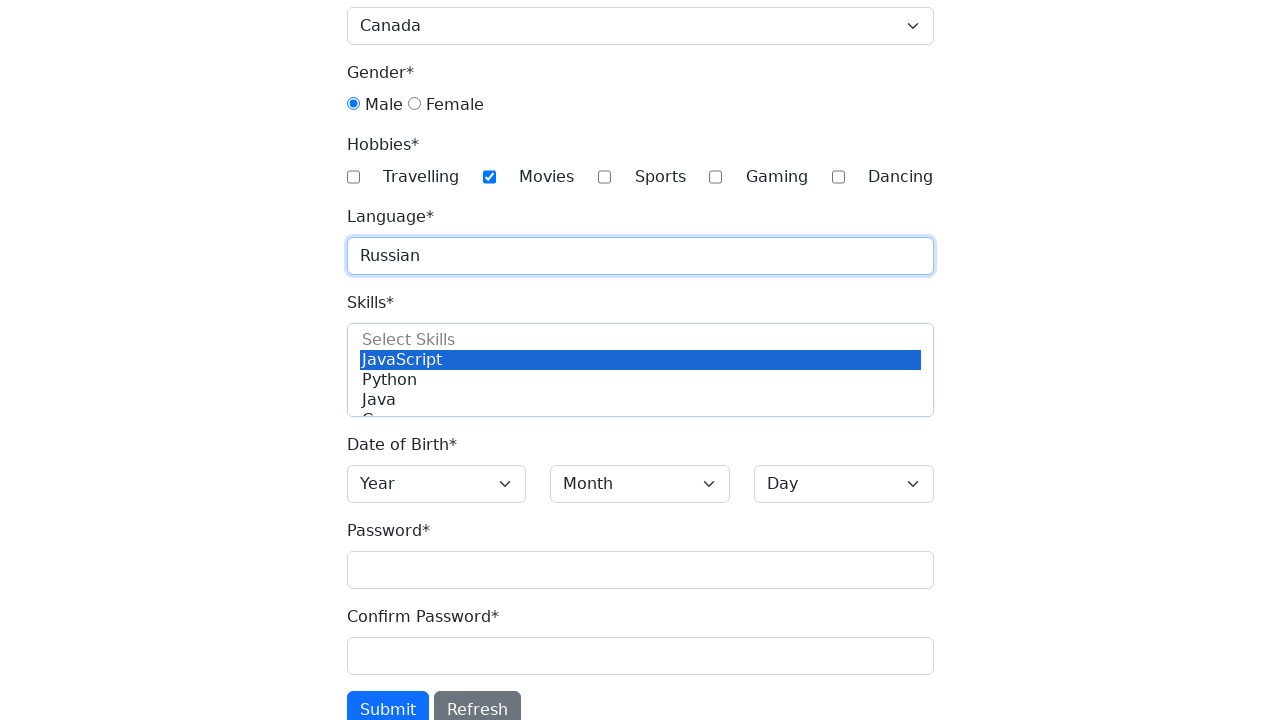

Selected birth year '1996' on #year
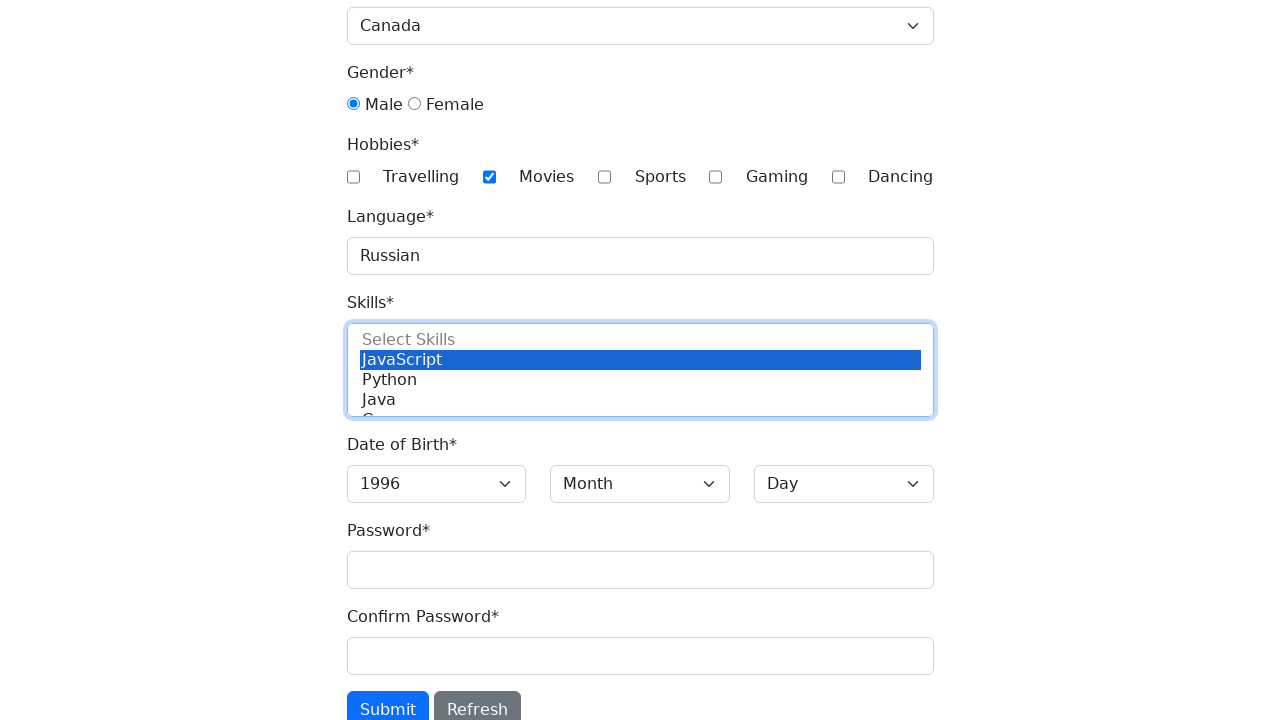

Selected birth month 'May' on #month
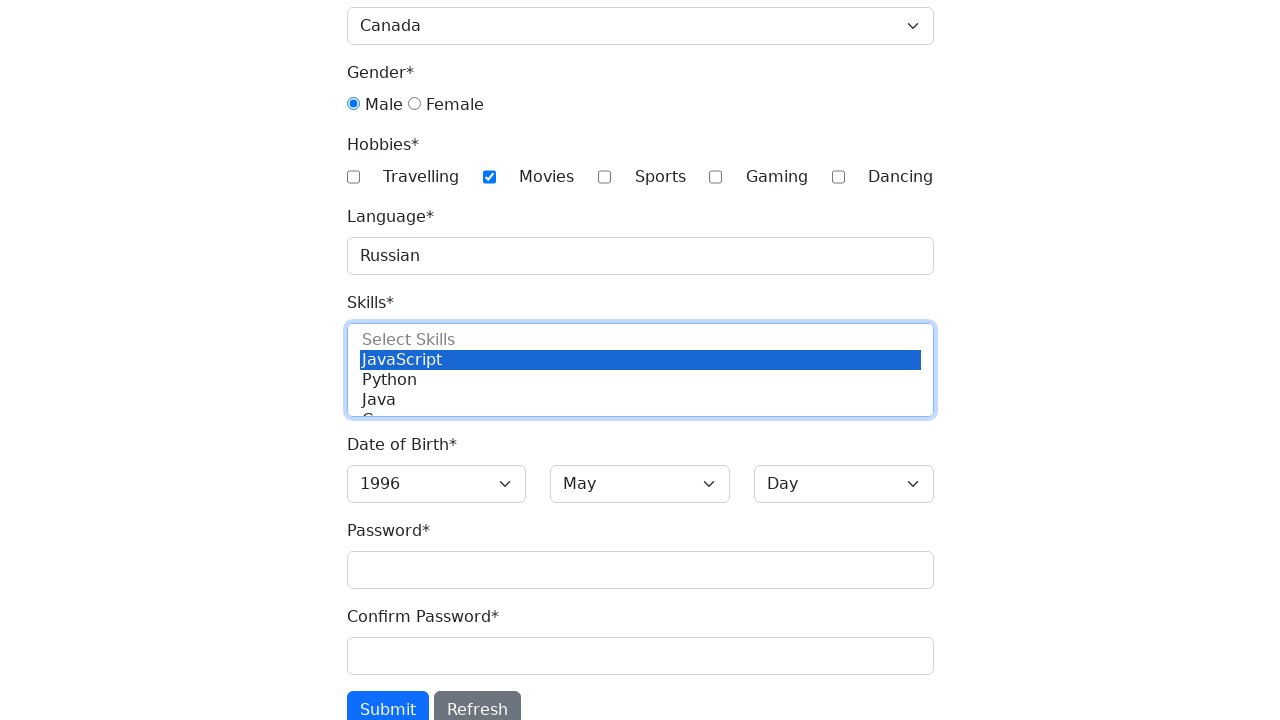

Selected birth day '11' on #day
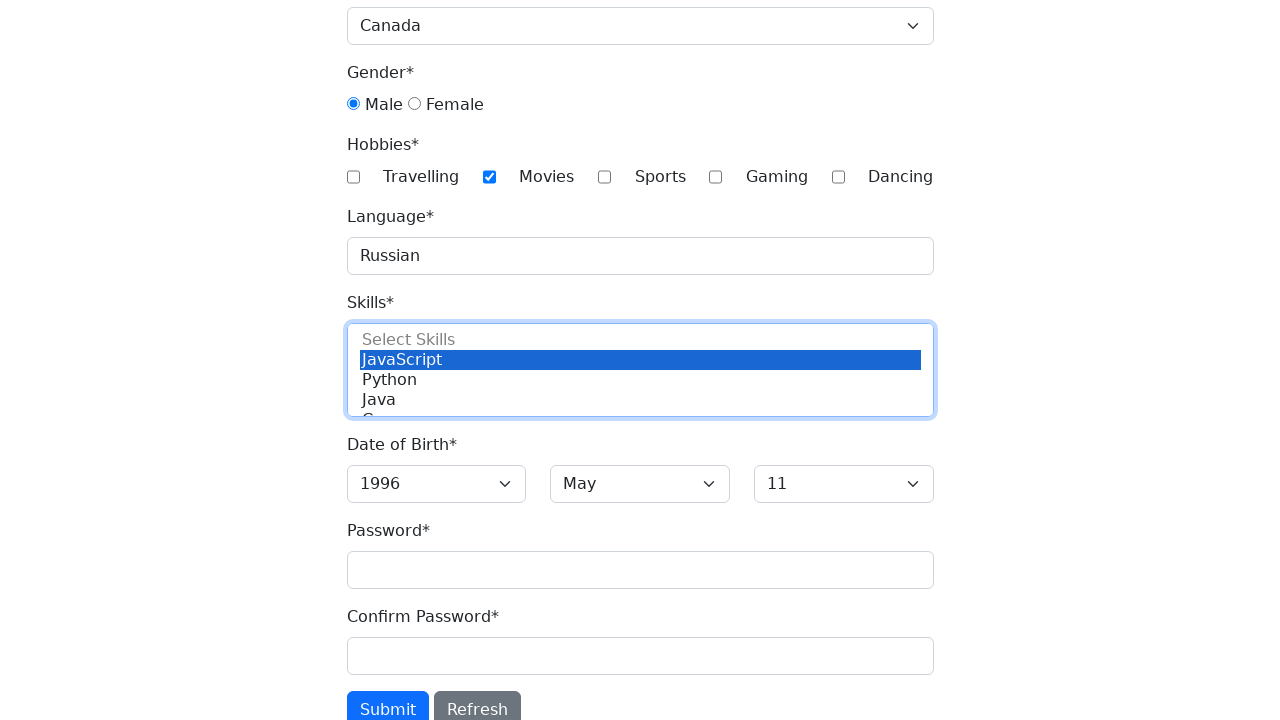

Filled password field with 'SafePassword123' on #password
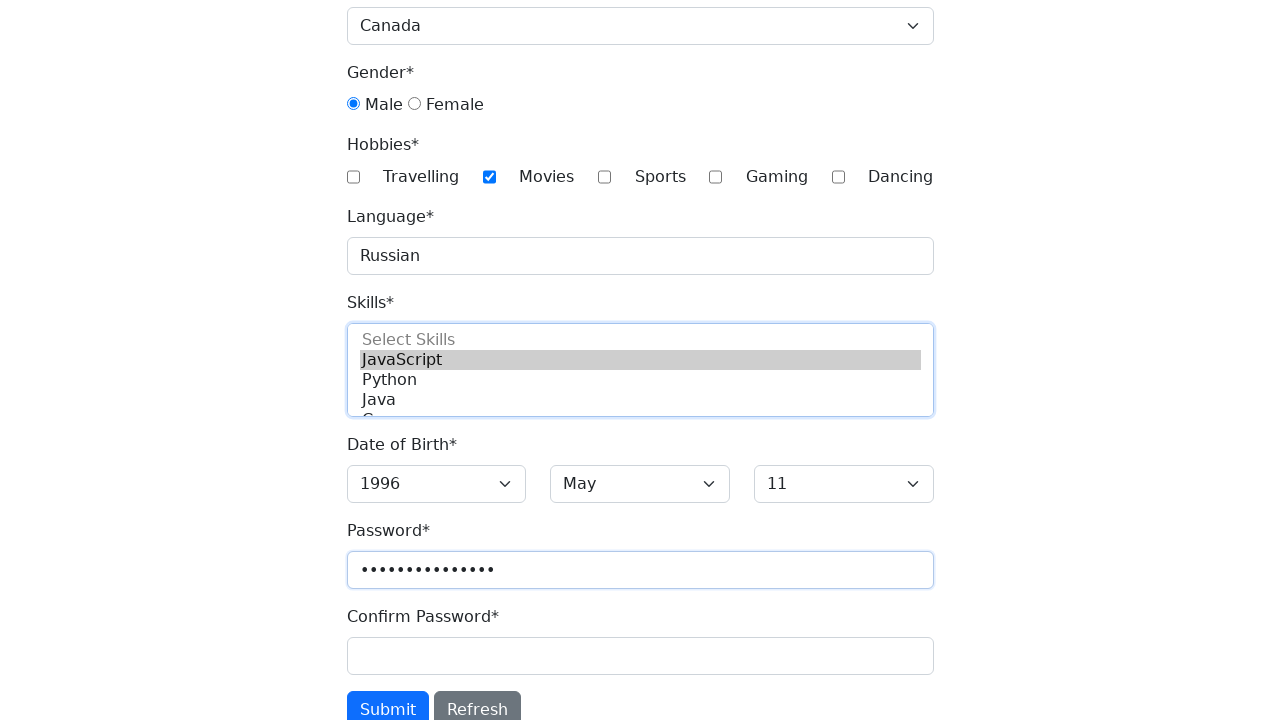

Filled password confirmation field with 'SafePassword123' on #password-confirm
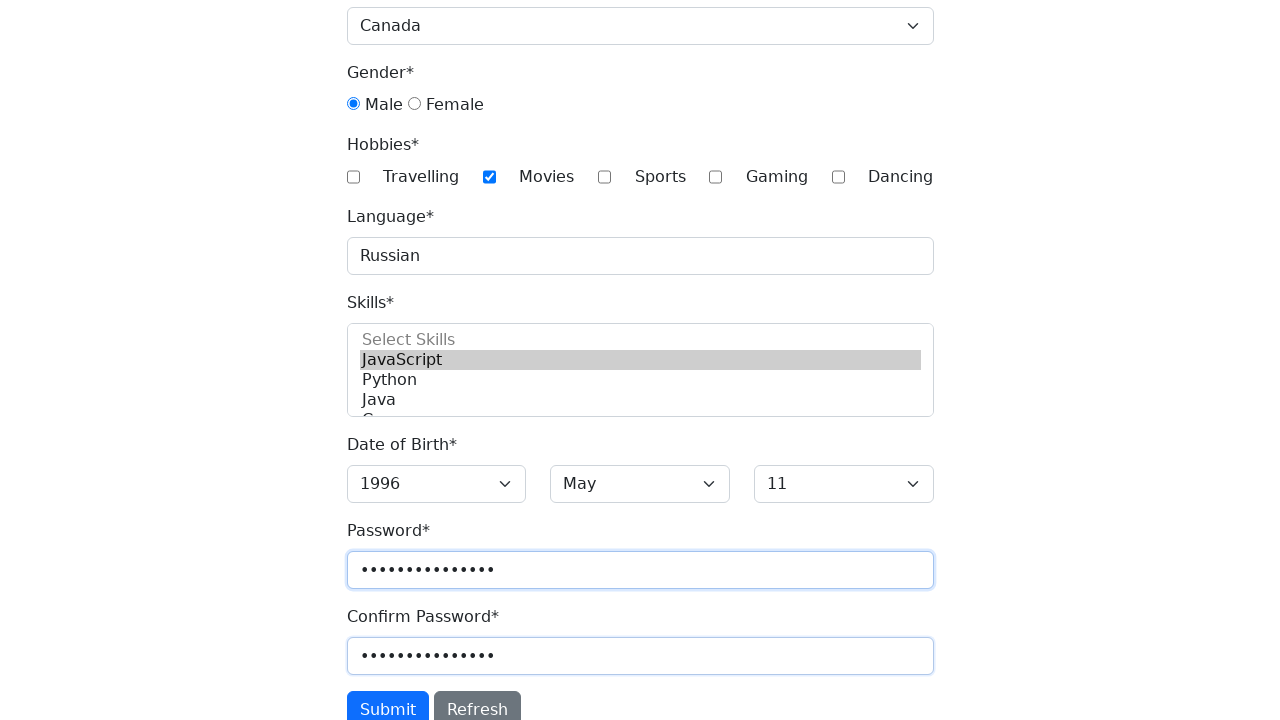

Clicked submit button to register at (388, 701) on xpath=//button[@type='submit']
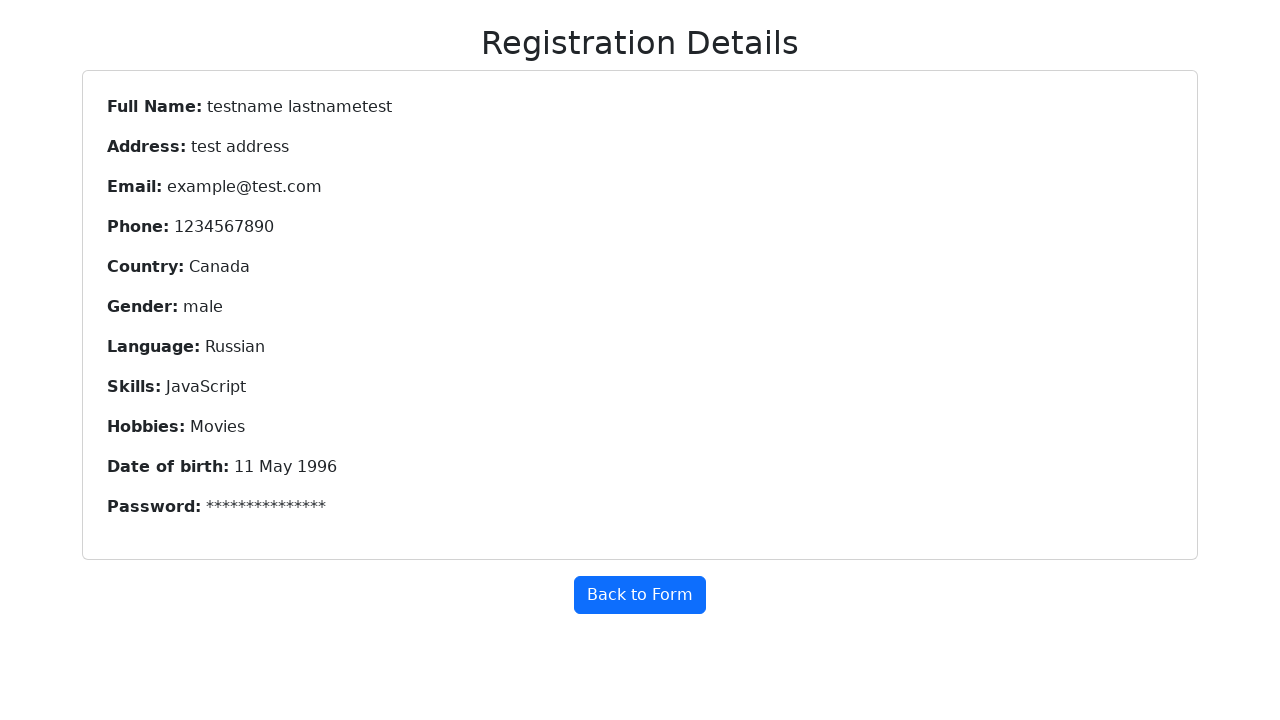

Registration details page loaded and verified
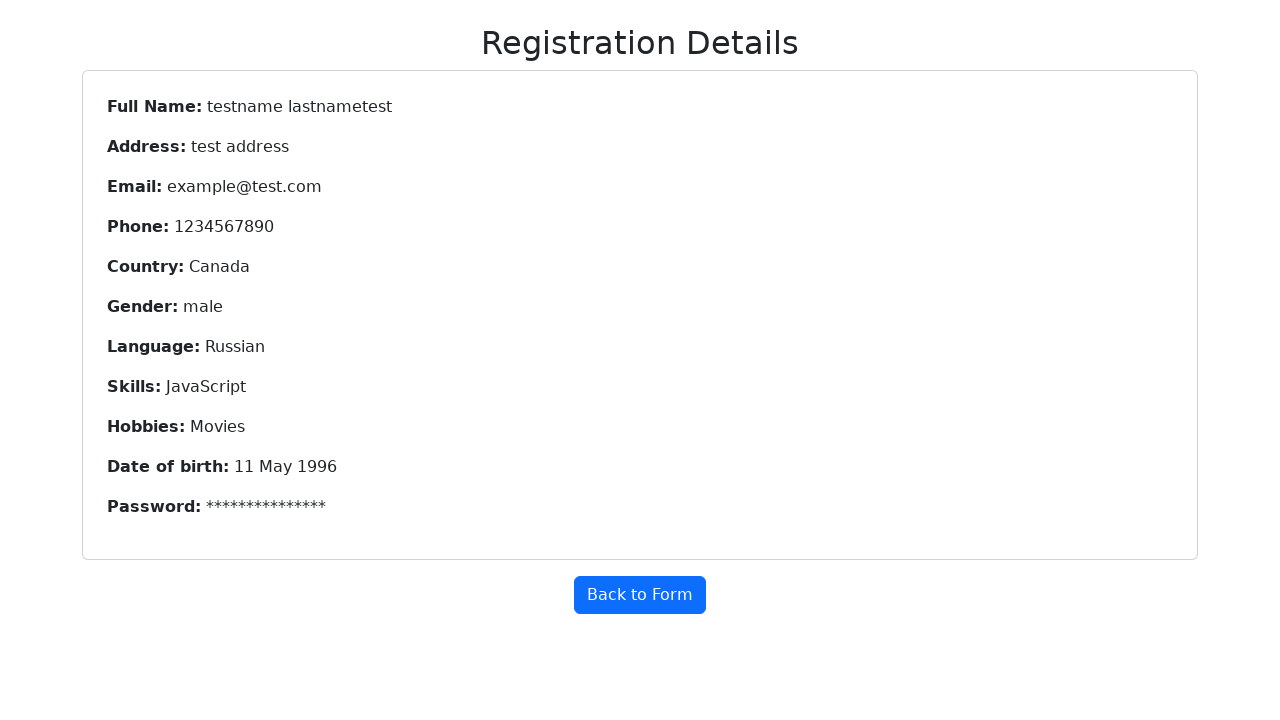

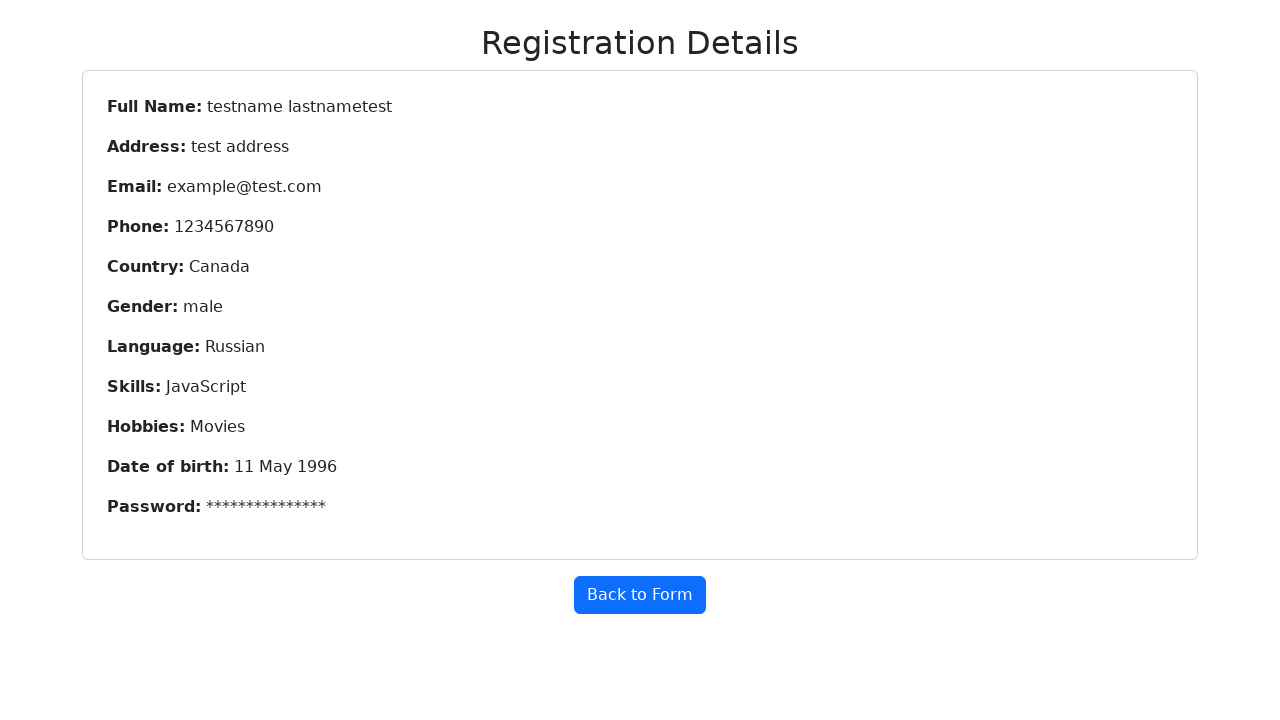